Tests registration form validation with password that is too short

Starting URL: https://www.shopclues.com/

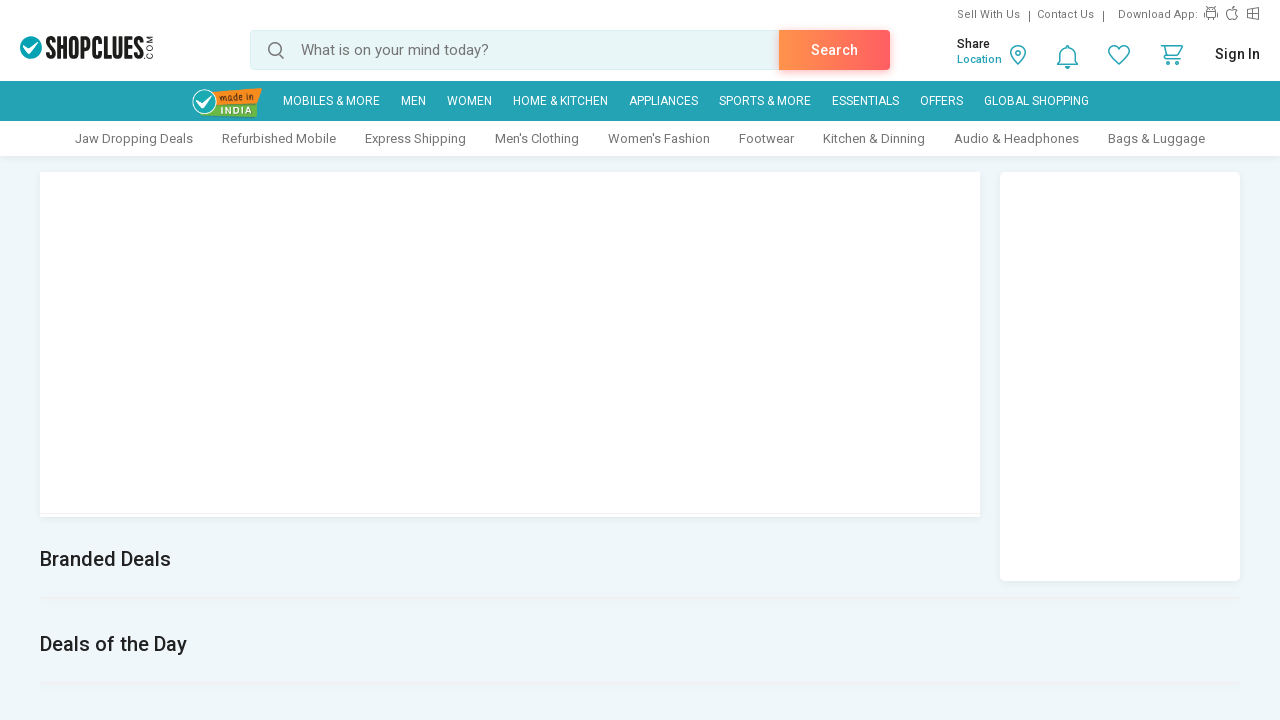

Clicked sign in link at (1238, 54) on //*[@id="sign-in"]/a
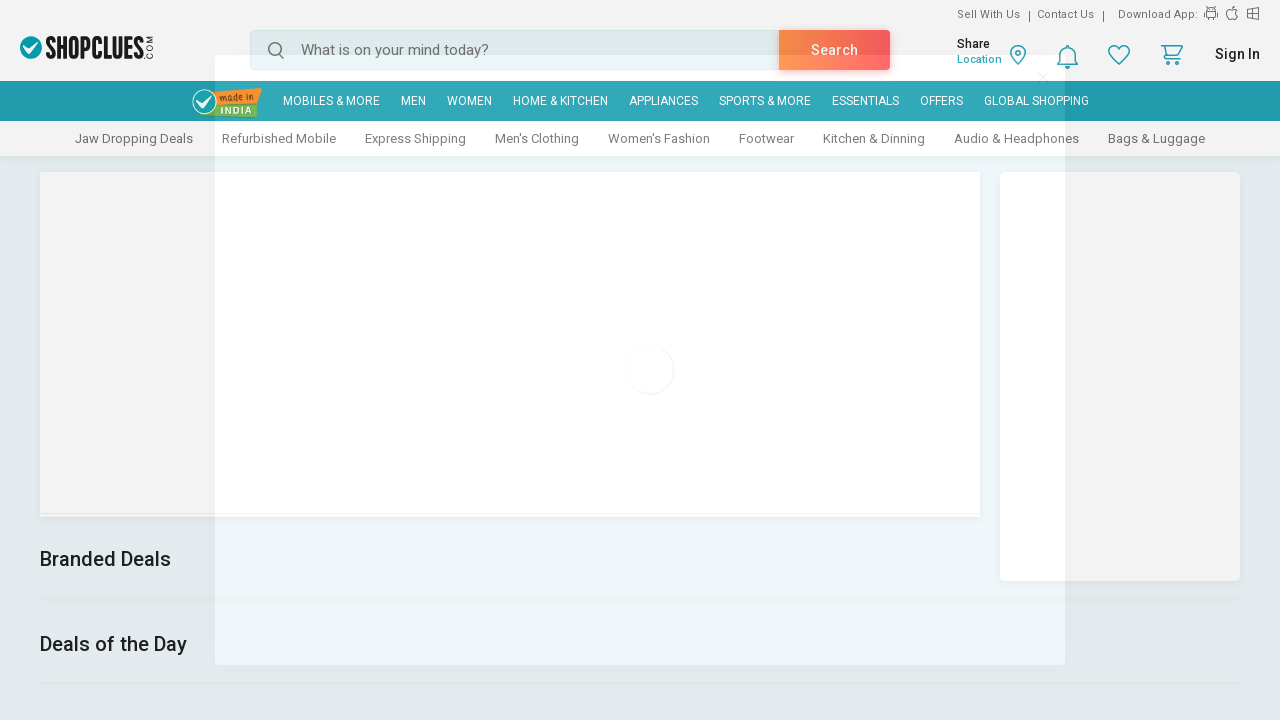

Login modal loaded
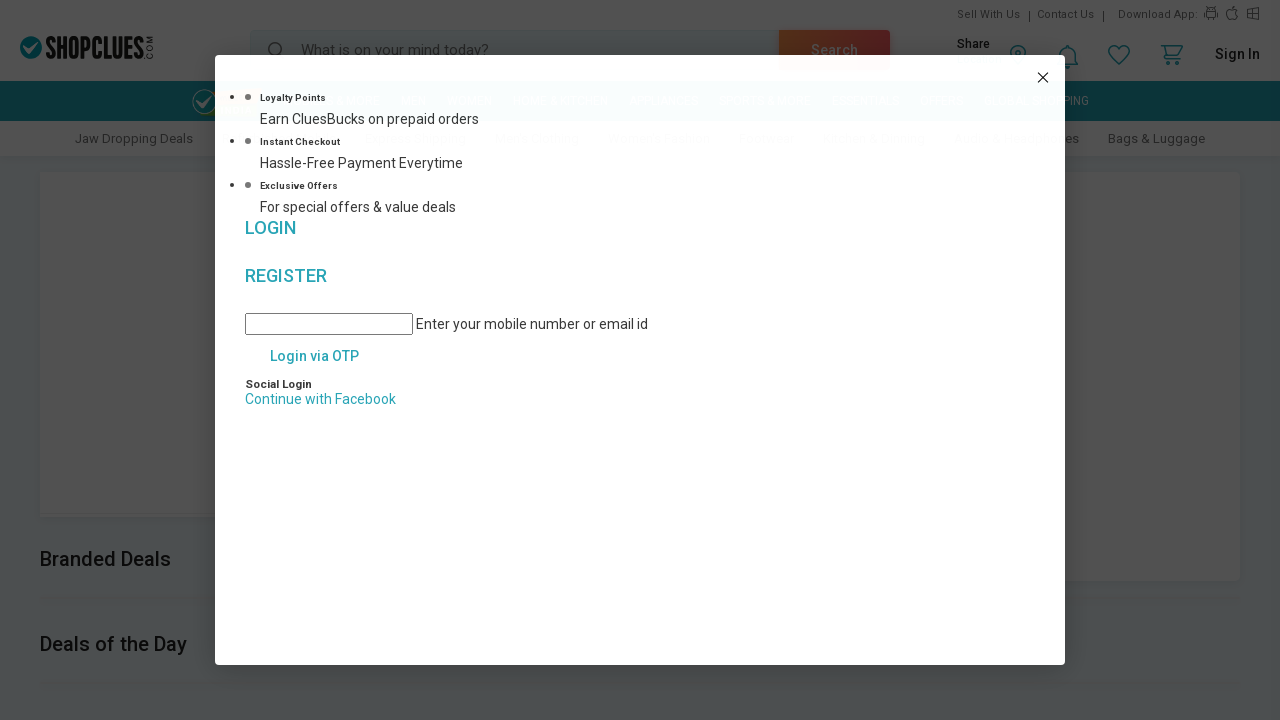

Switched to register tab at (640, 100) on //*[@id="reg_tab"]
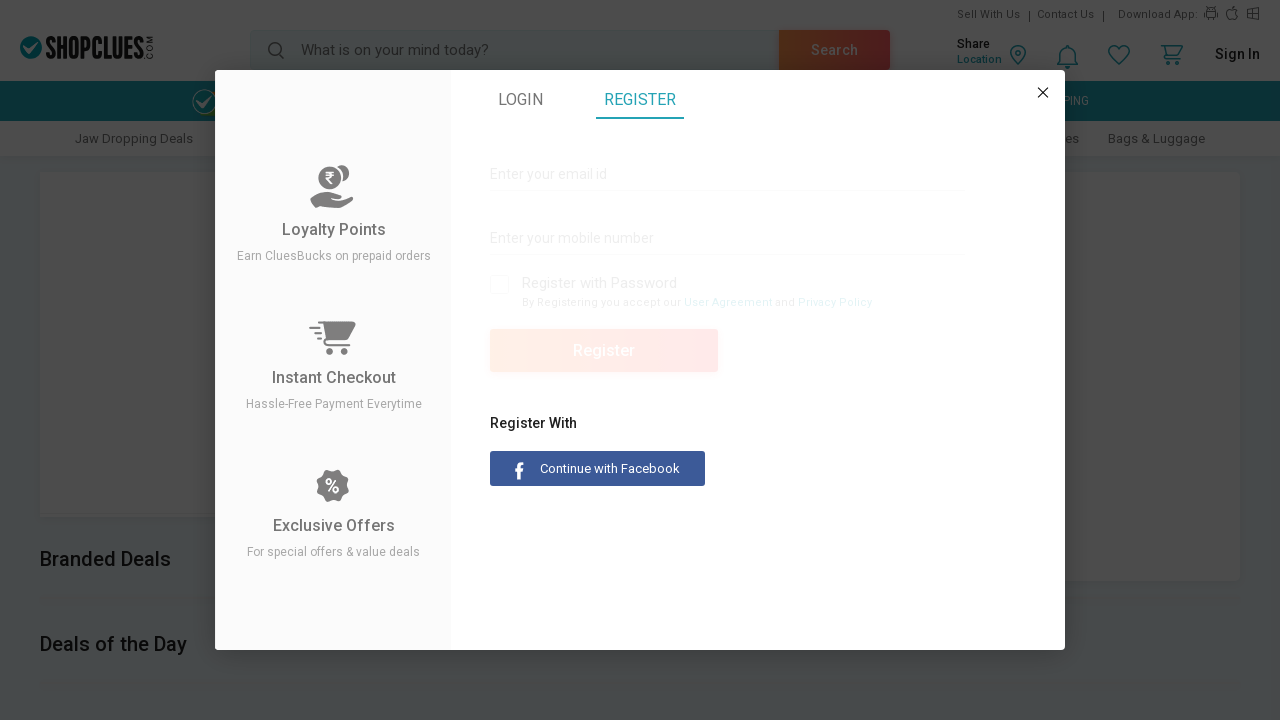

Clicked to show password field at (500, 284) on //*[@id="register_with_password"]
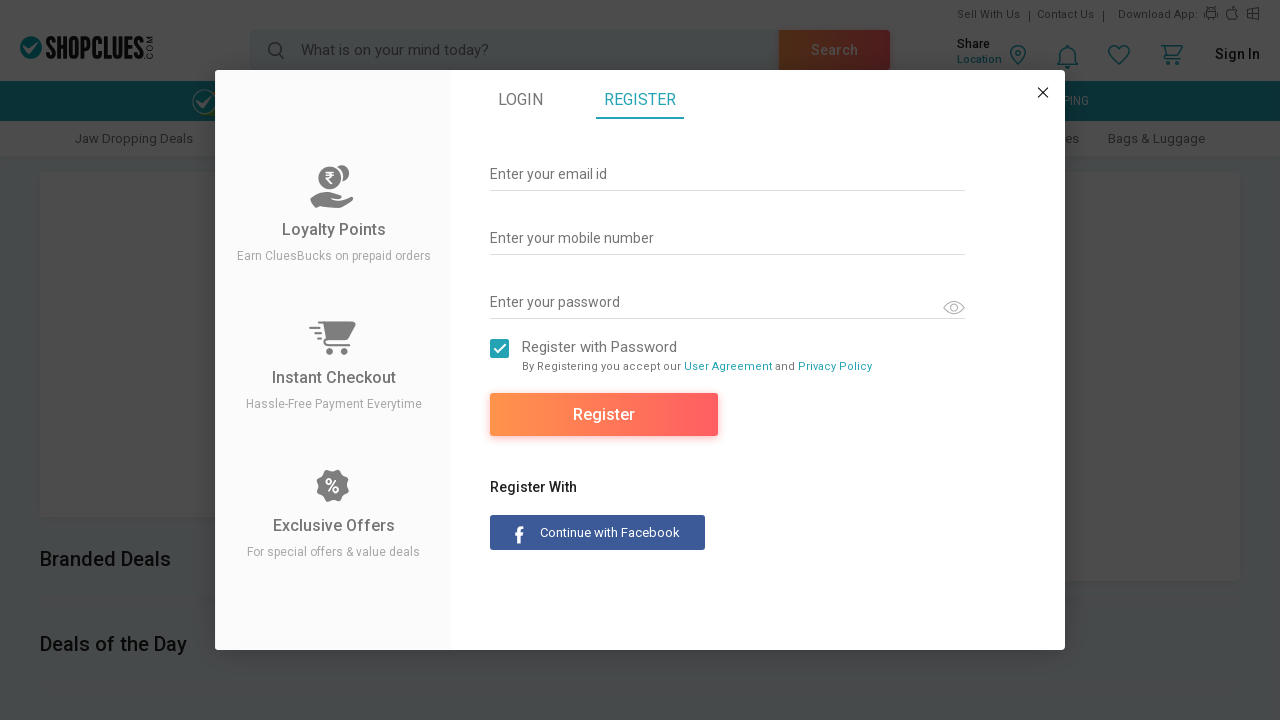

Entered short password '123' (too short for validation) on //*[@id="register"]/form/fieldset/div[4]/input
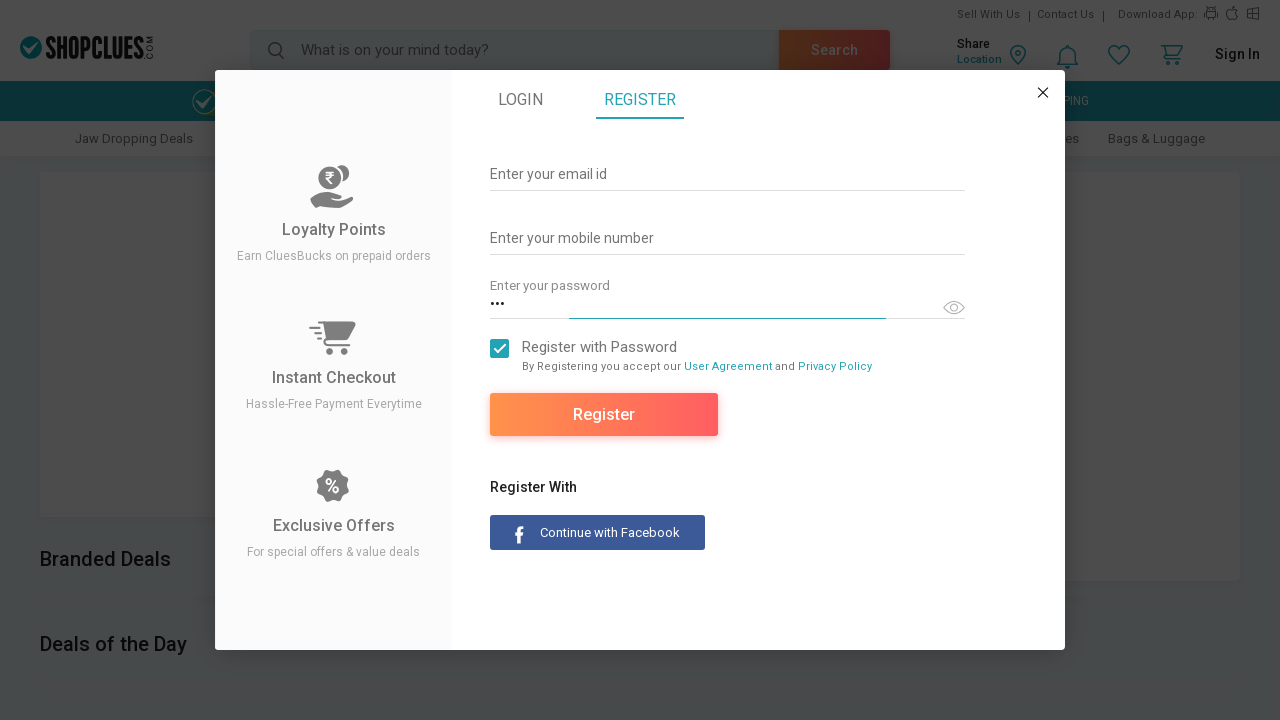

Clicked register button to trigger validation at (604, 414) on //*[@id="register"]/form/fieldset/div[6]/div/a
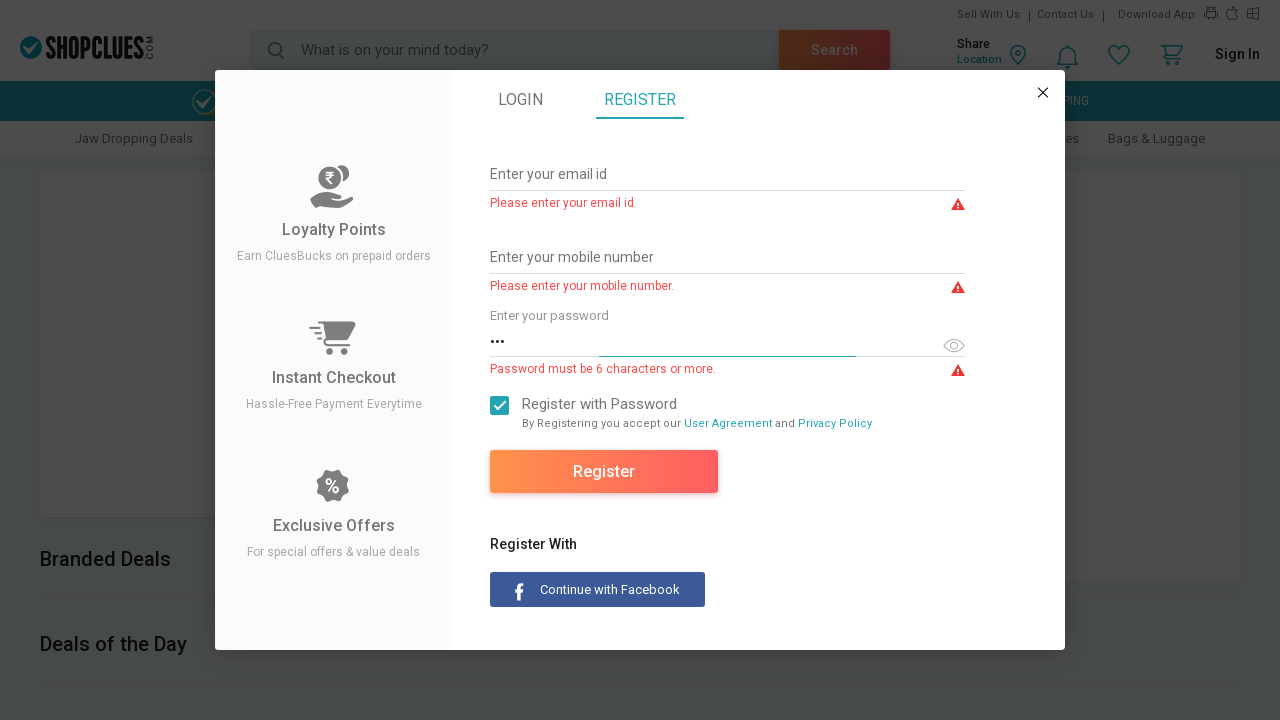

First error message appeared
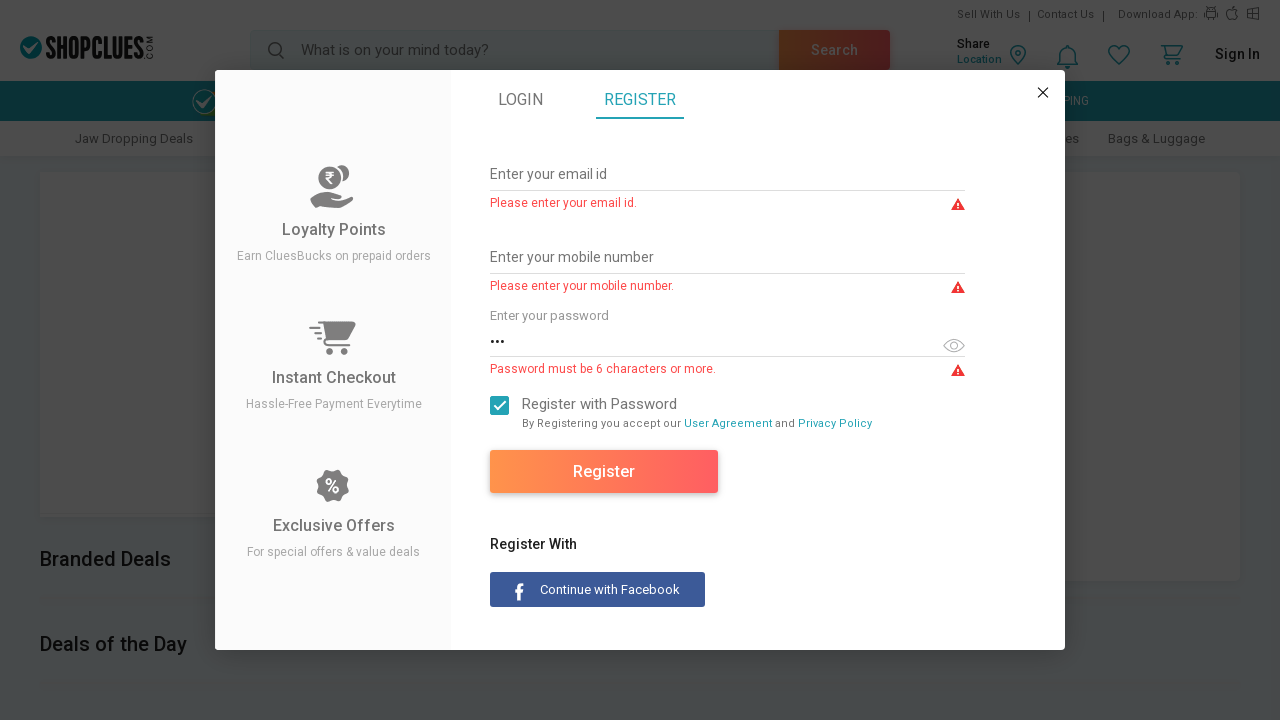

Second error message appeared
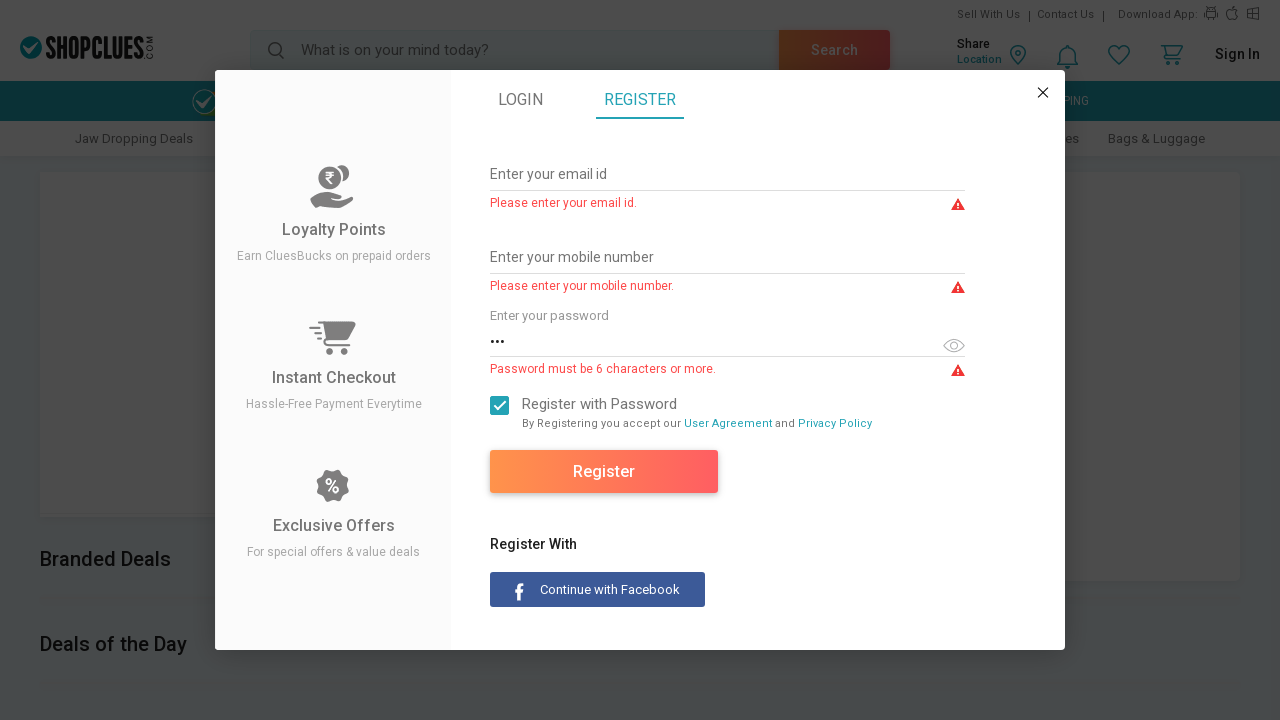

Password validation error message appeared - confirming short password rejection
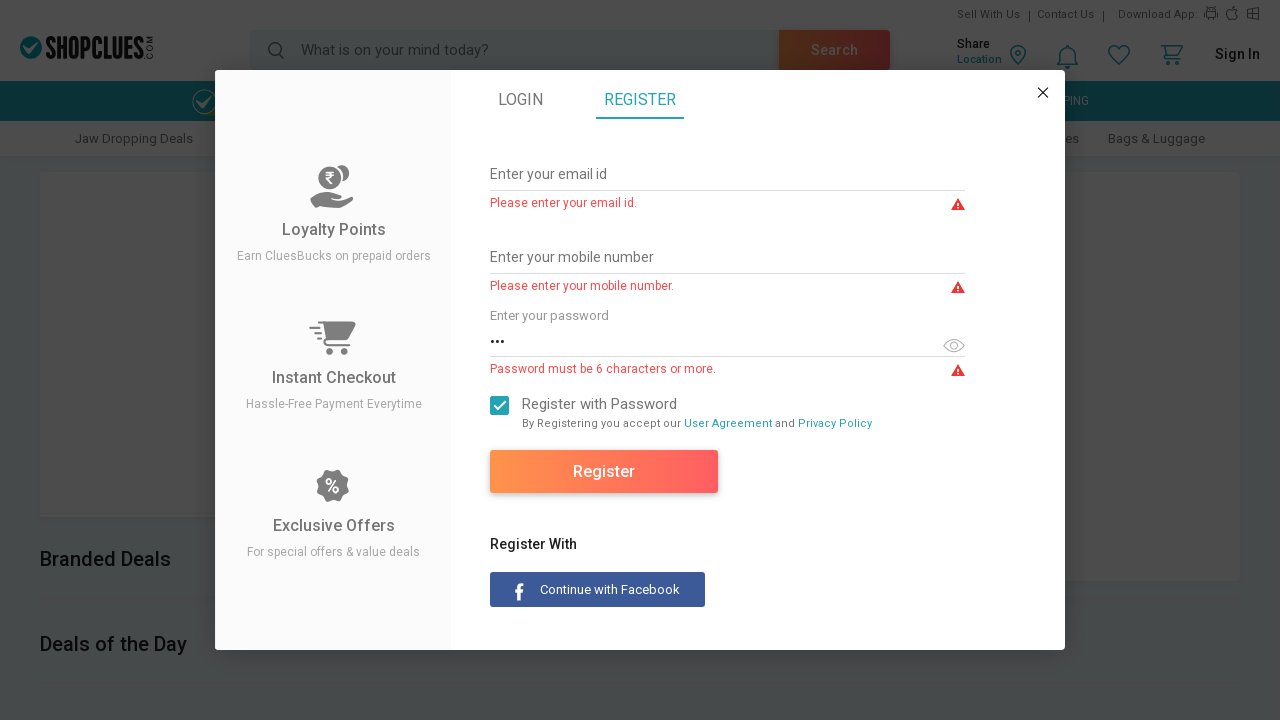

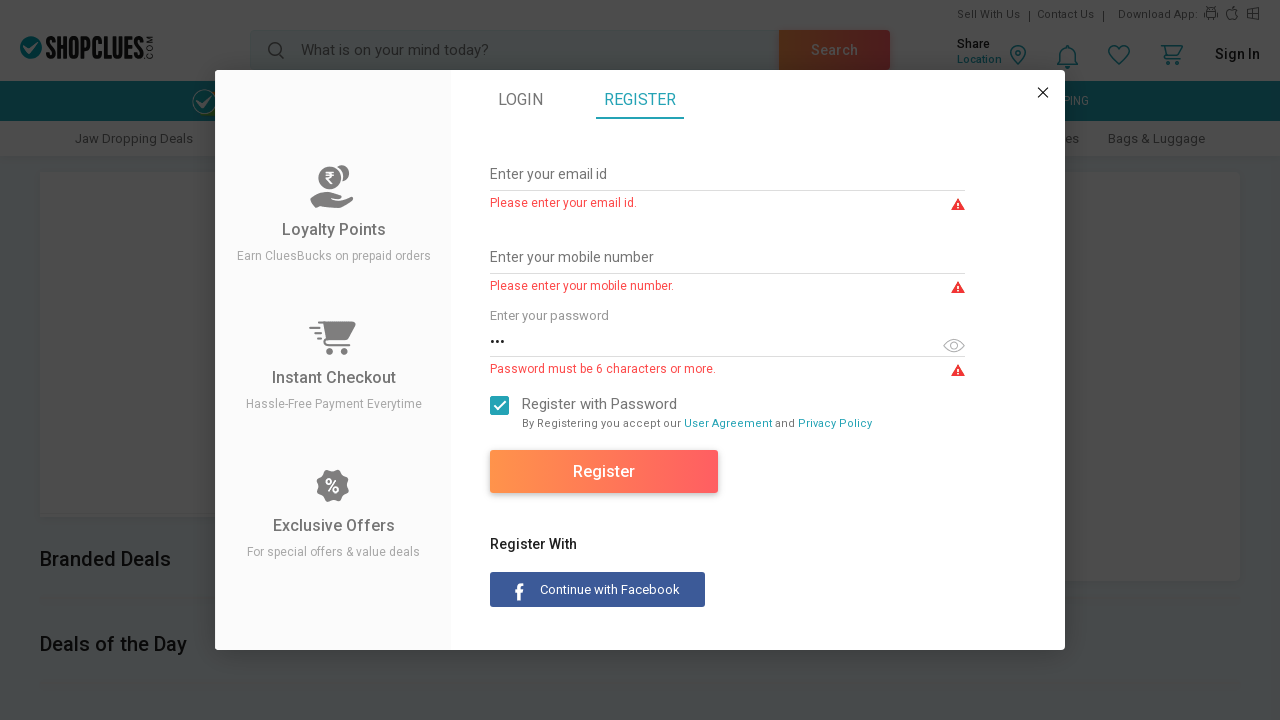